Tests adding specific items (Cucumber, Brocolli, Beetroot) to cart on a vegetable shopping practice site by iterating through products and clicking add buttons for matching items

Starting URL: https://rahulshettyacademy.com/seleniumPractise/

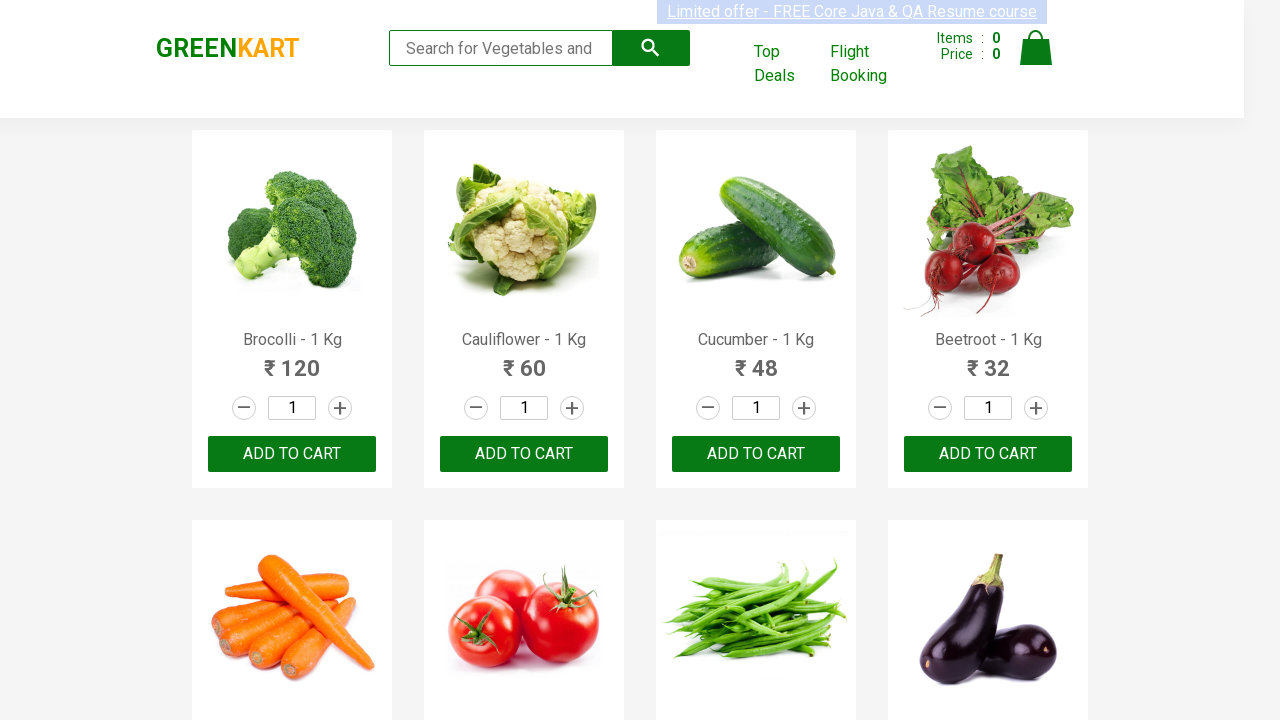

Waited for product names to load on vegetable shopping site
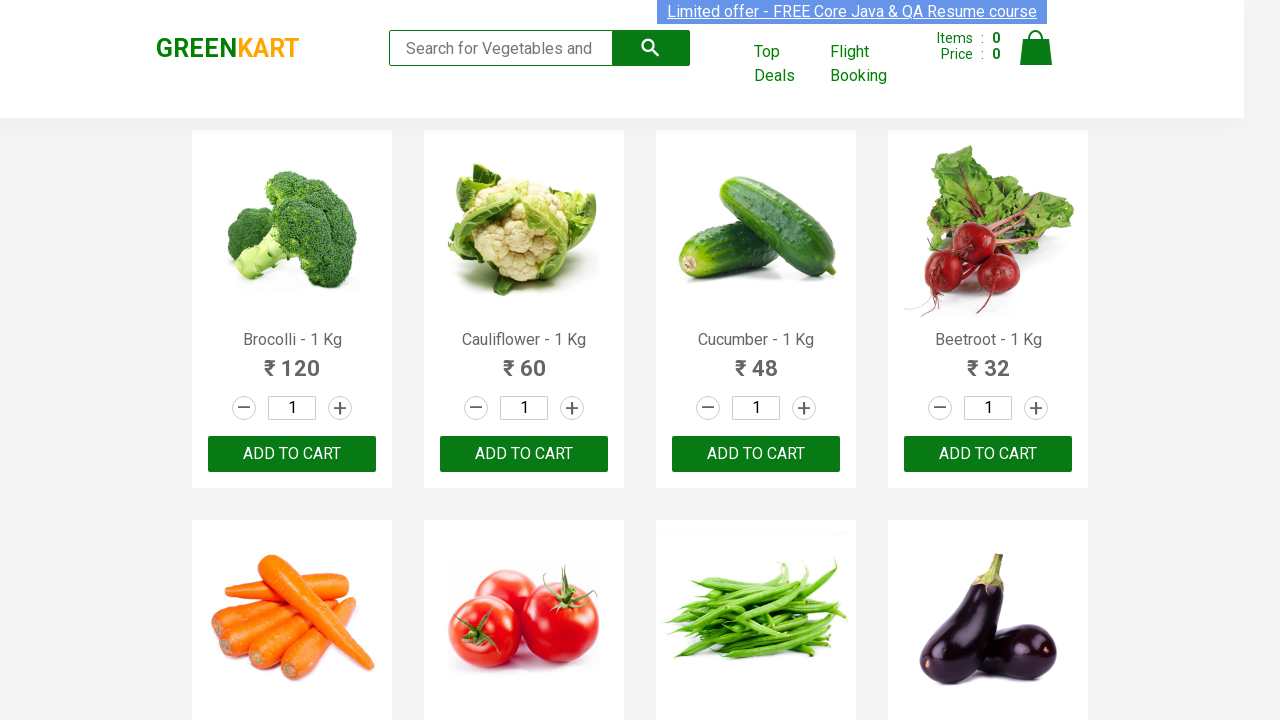

Retrieved all product name elements from page
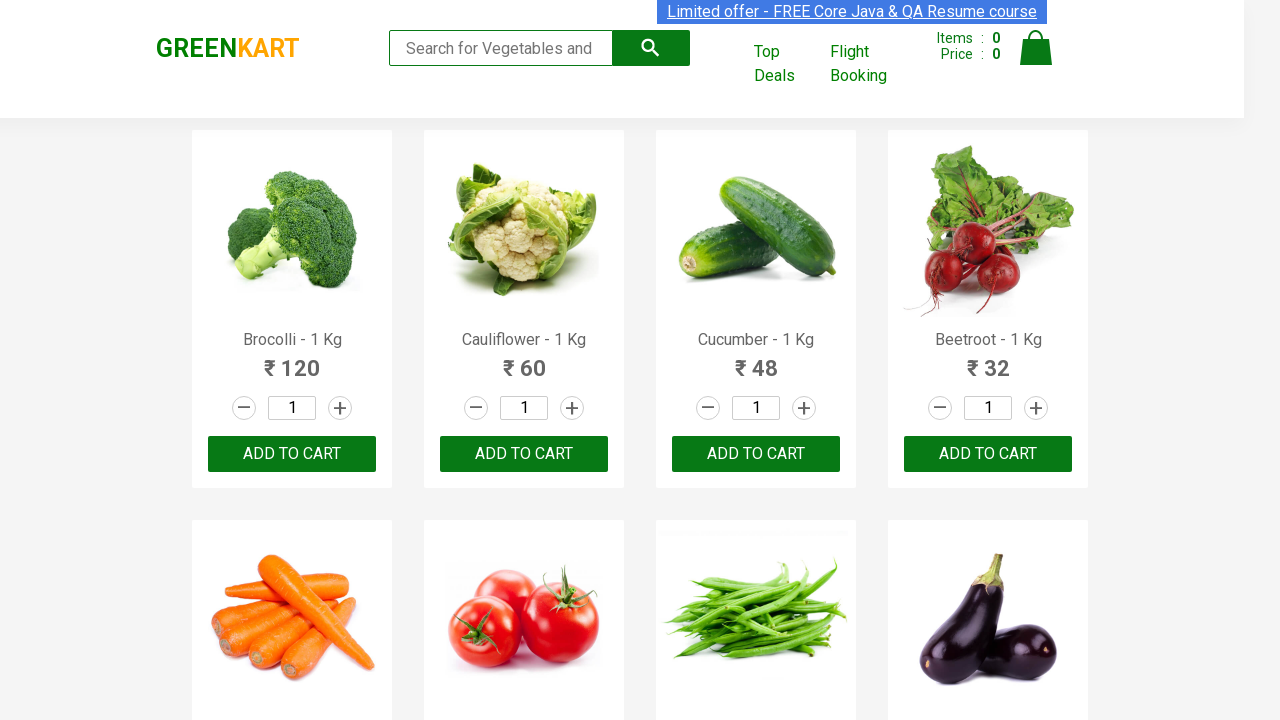

Retrieved all add to cart buttons from page
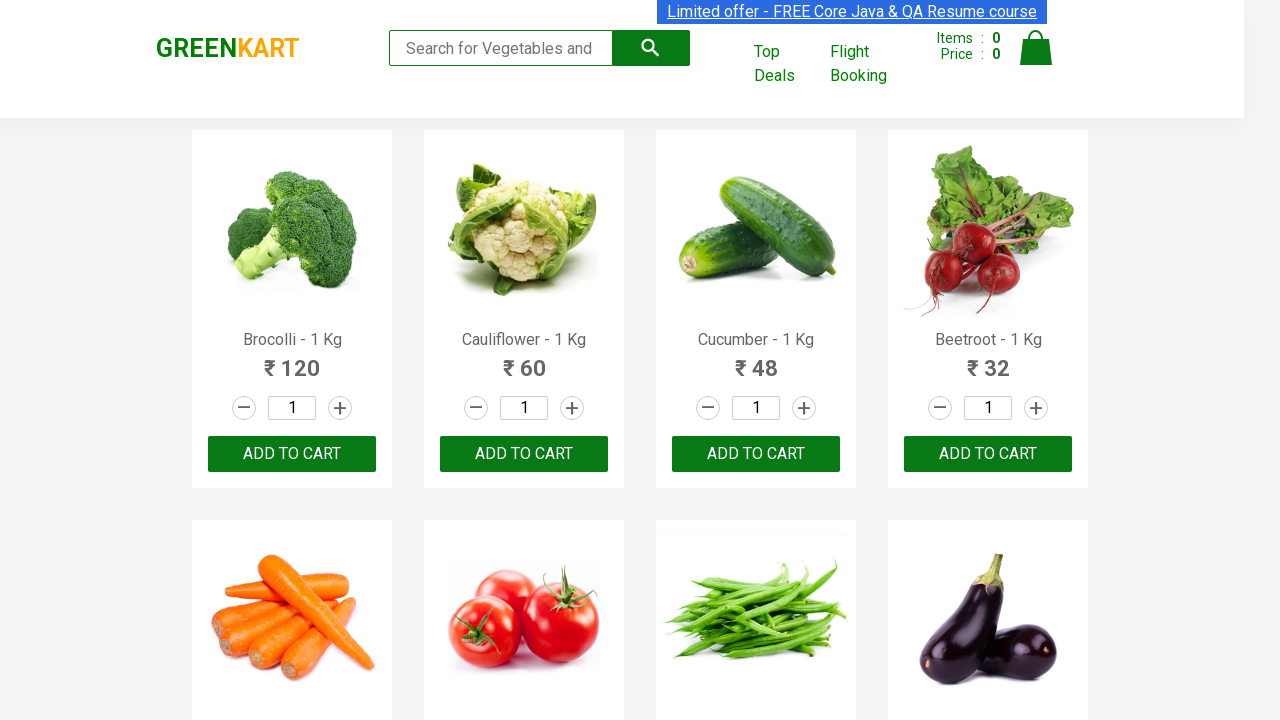

Clicked add button for Brocolli (item 1 of 3) at (292, 454) on xpath=//div[@class='product-action']/button >> nth=0
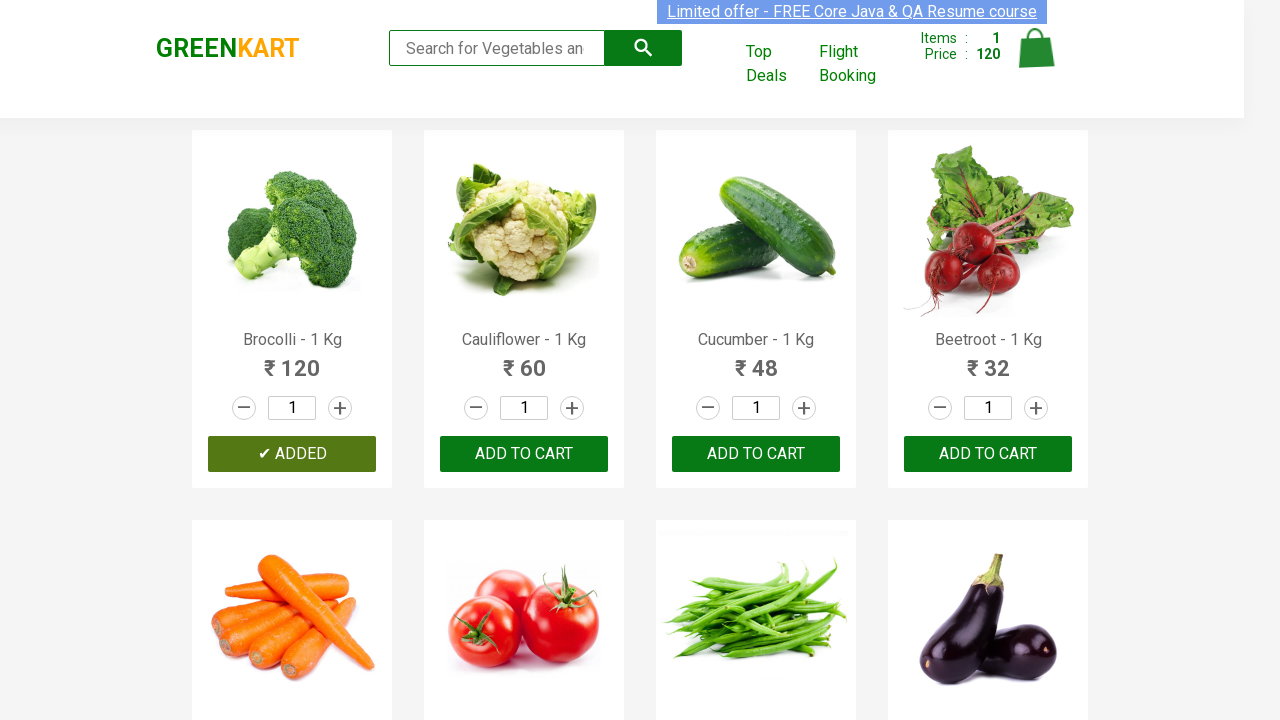

Clicked add button for Cucumber (item 2 of 3) at (756, 454) on xpath=//div[@class='product-action']/button >> nth=2
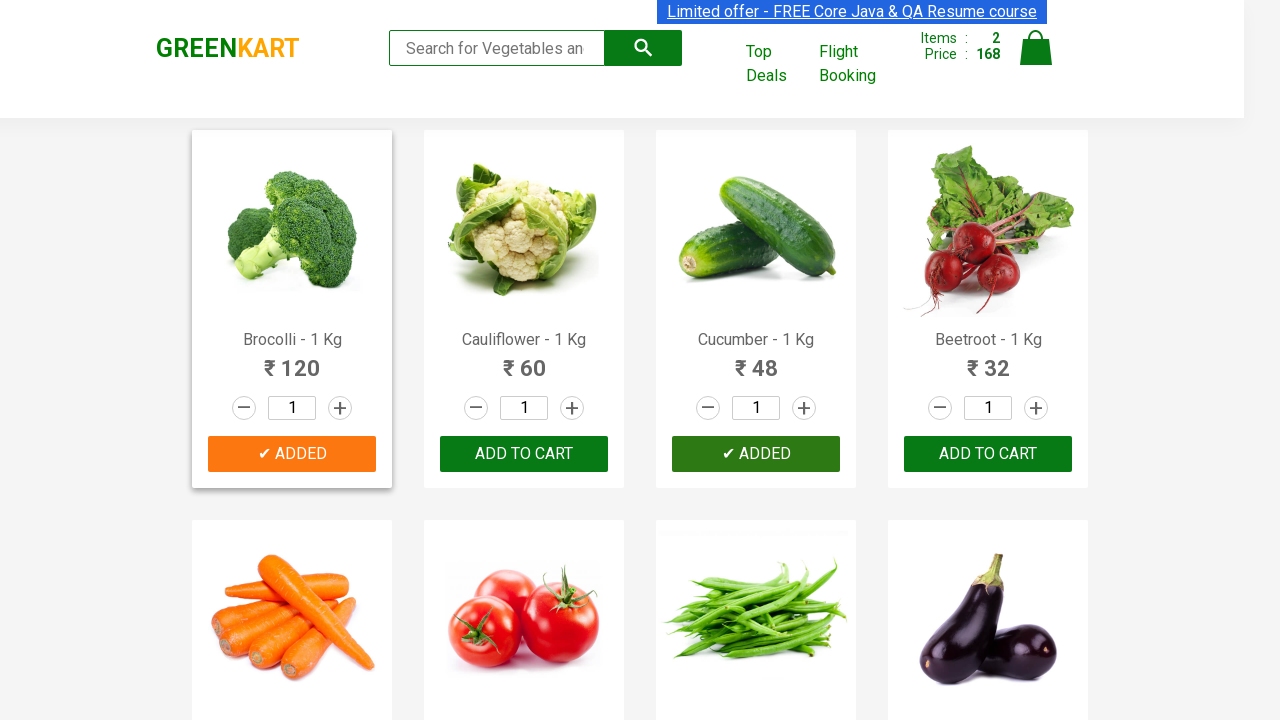

Clicked add button for Beetroot (item 3 of 3) at (988, 454) on xpath=//div[@class='product-action']/button >> nth=3
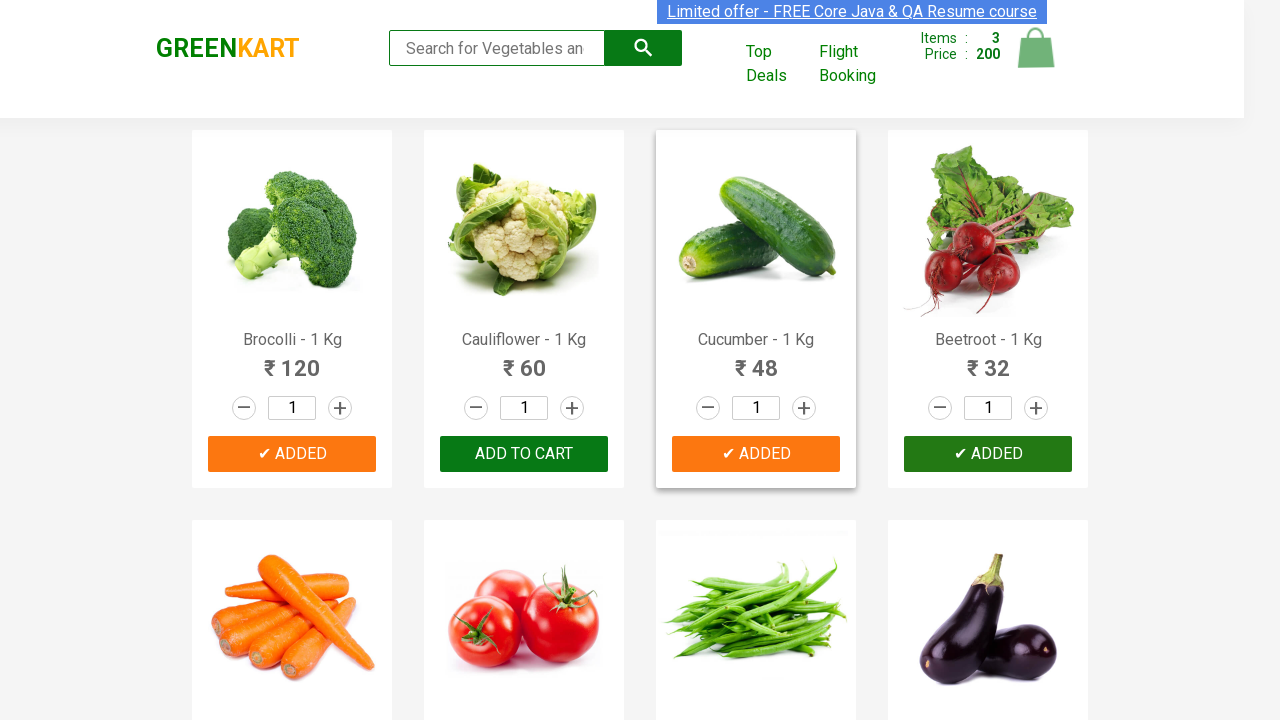

Successfully added all 3 required items (Cucumber, Brocolli, Beetroot) to cart
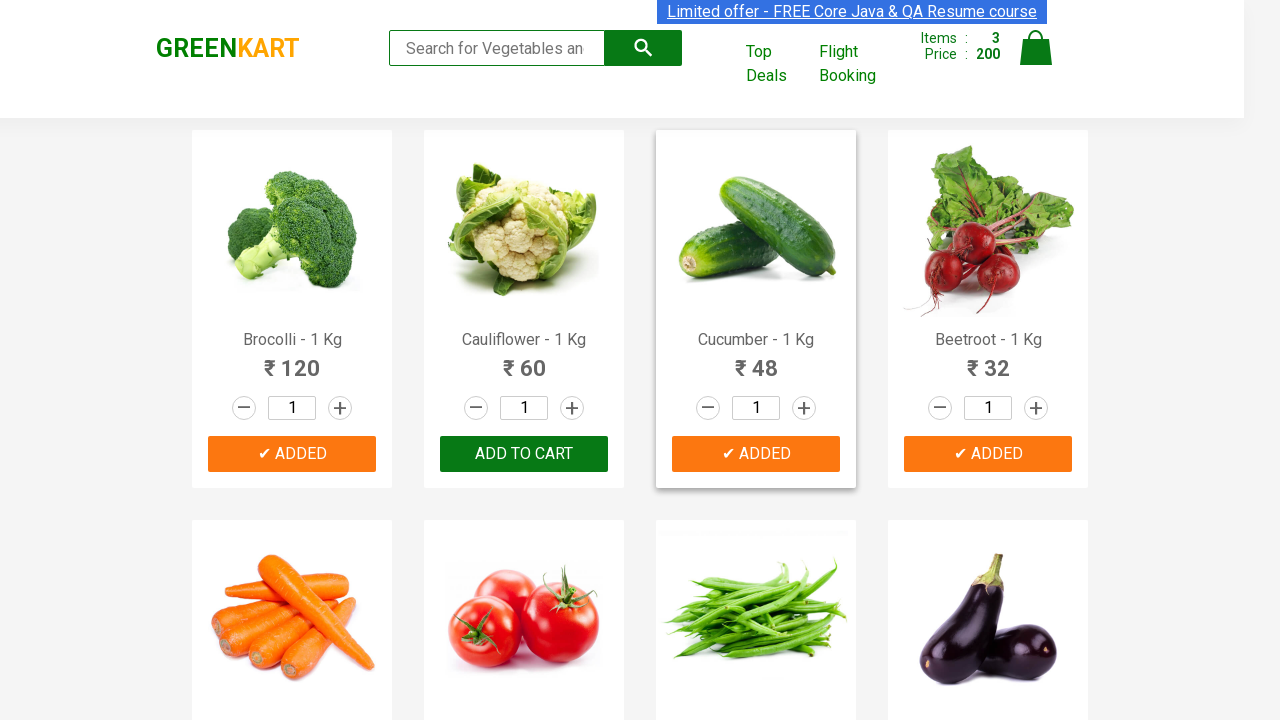

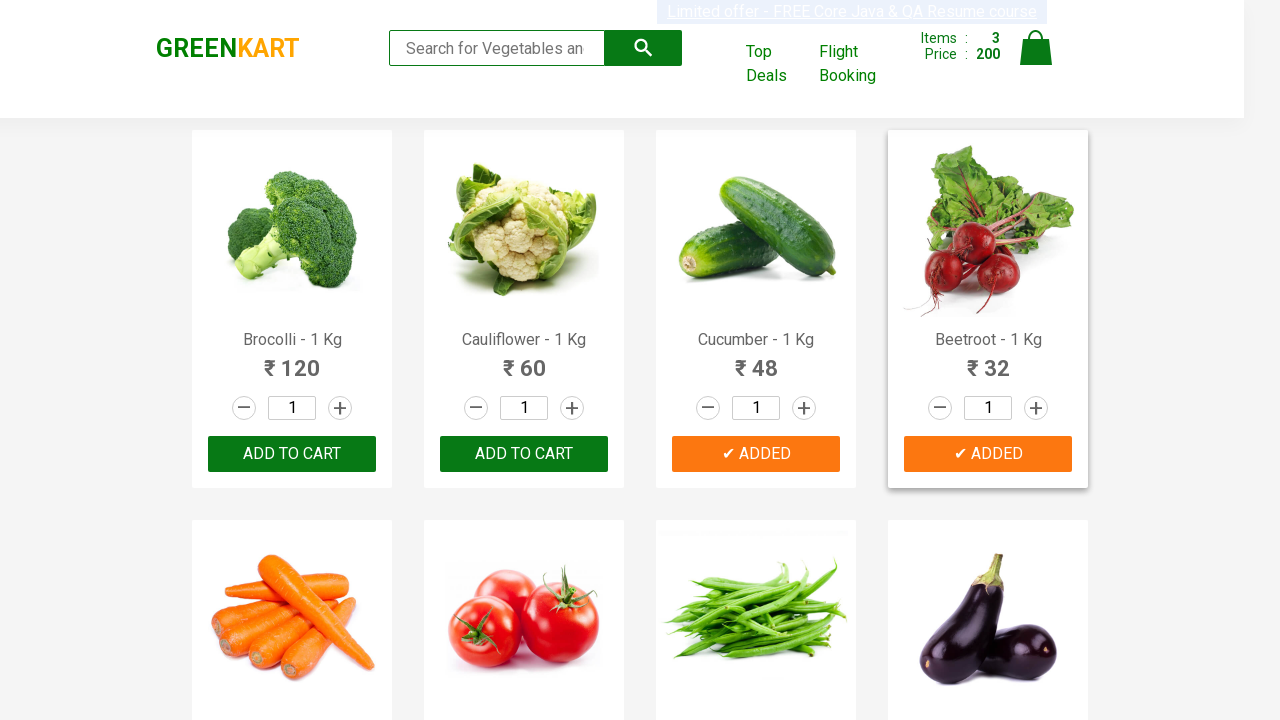